Tests login form validation with both fields empty, expecting an error message that username is required

Starting URL: https://www.saucedemo.com/

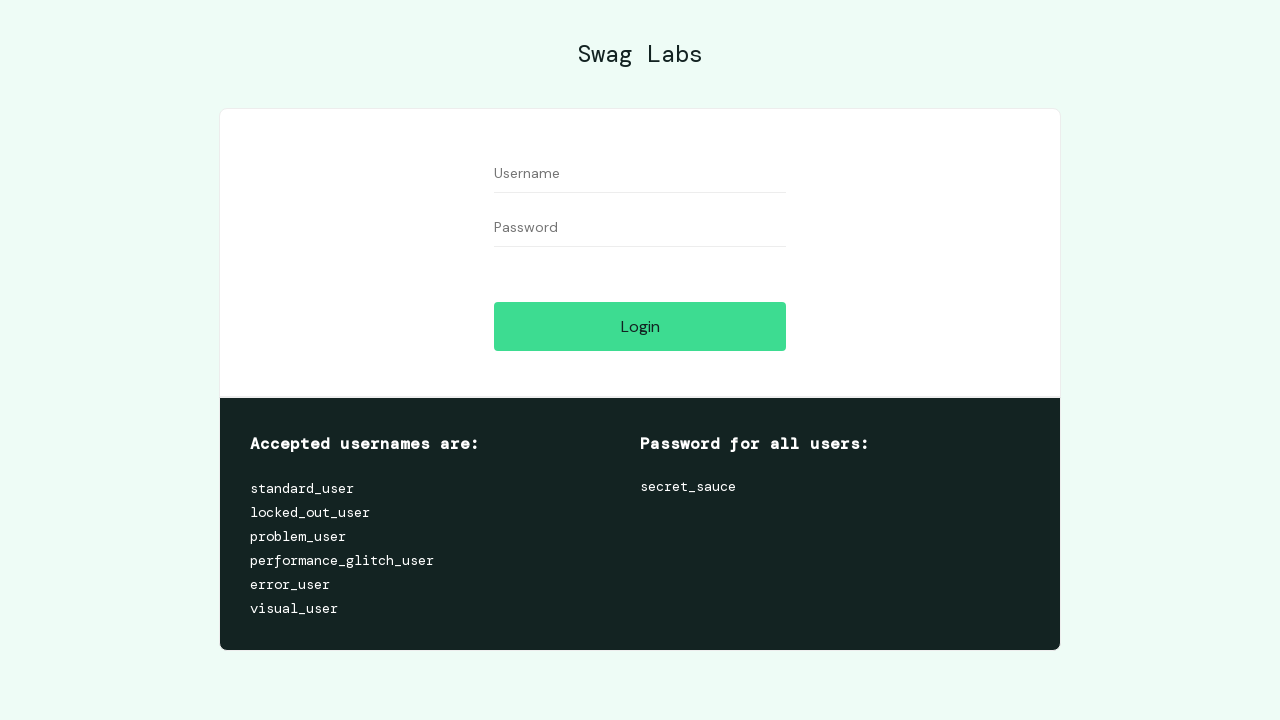

Clicked login button with both username and password fields empty at (640, 326) on xpath=//input[contains(@id,'login-button')]
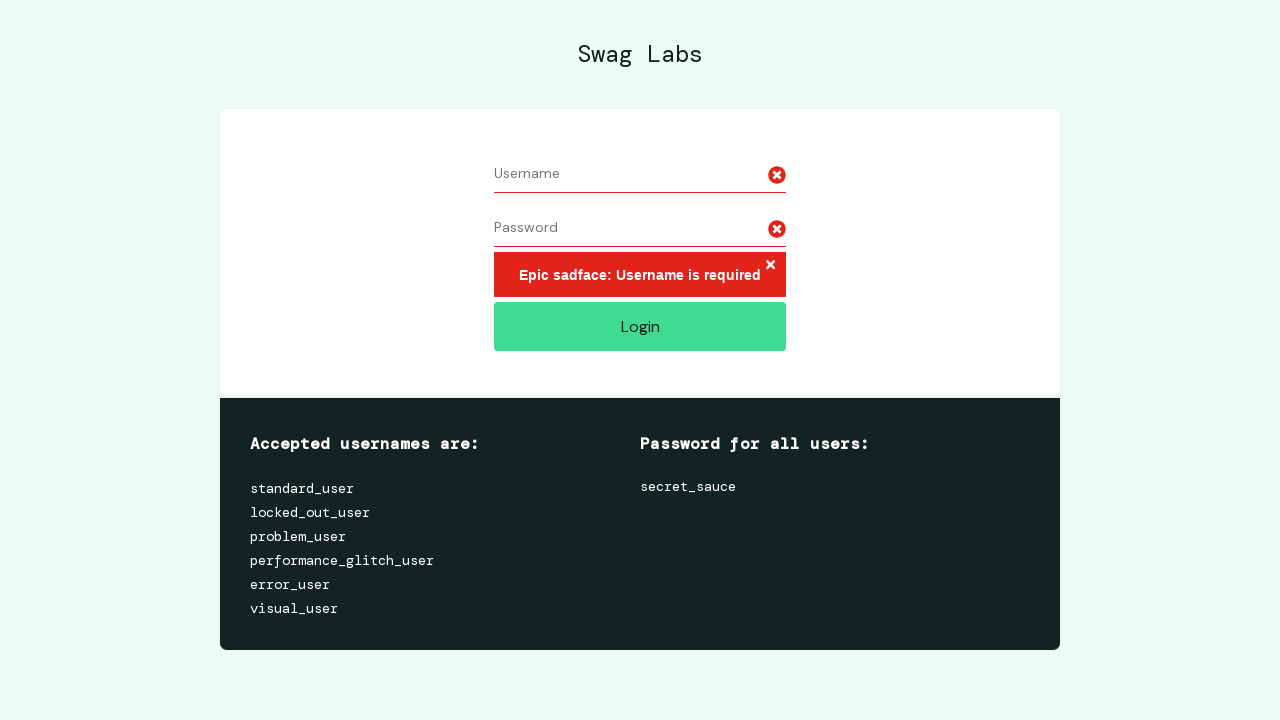

Error message appeared indicating username is required
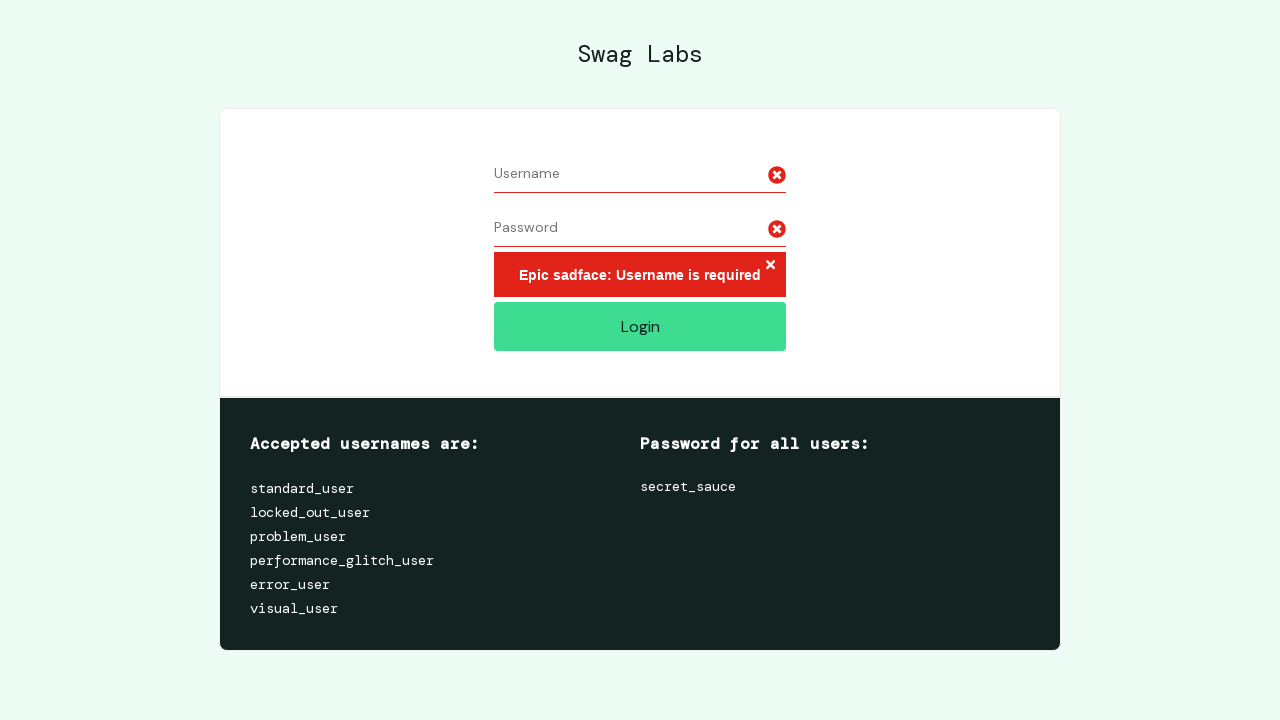

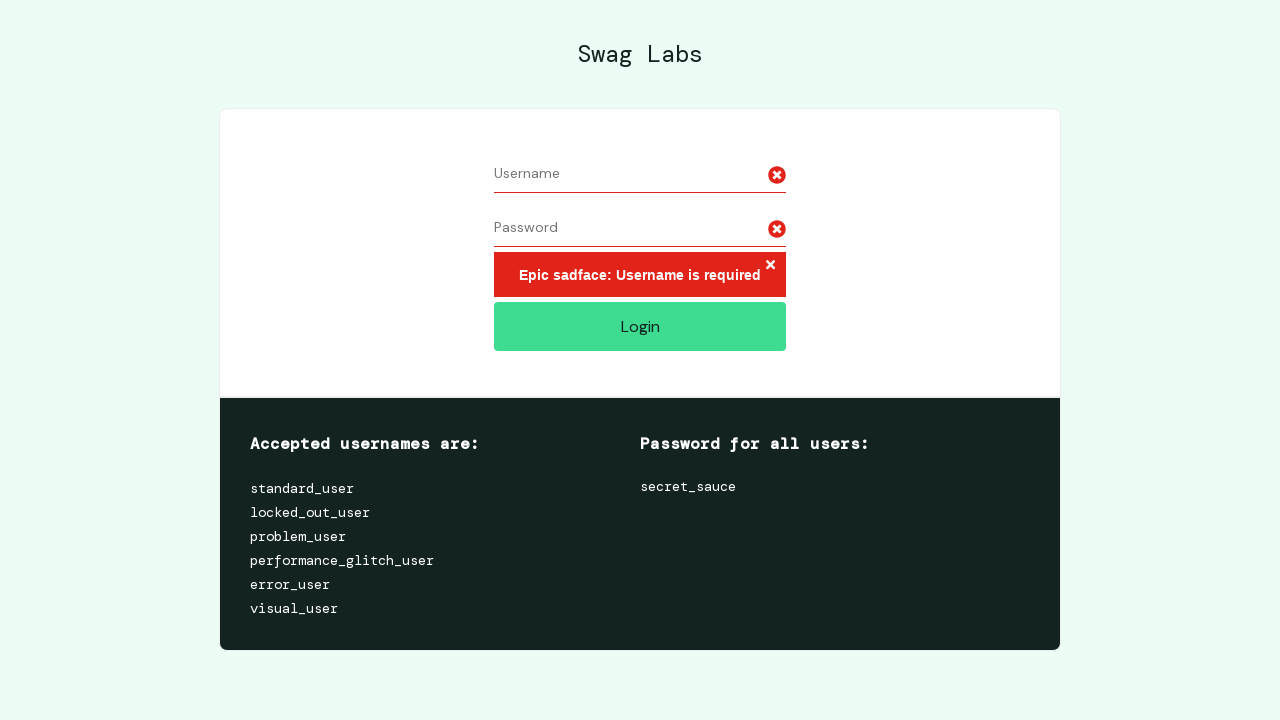